Tests ParaBank application by verifying the logo and caption are displayed, attempting login with invalid credentials to verify error message, then navigating to Admin page to configure data access mode and loan provider settings, and finally viewing the Services page bookstore services table.

Starting URL: https://parabank.parasoft.com/parabank/index.htm

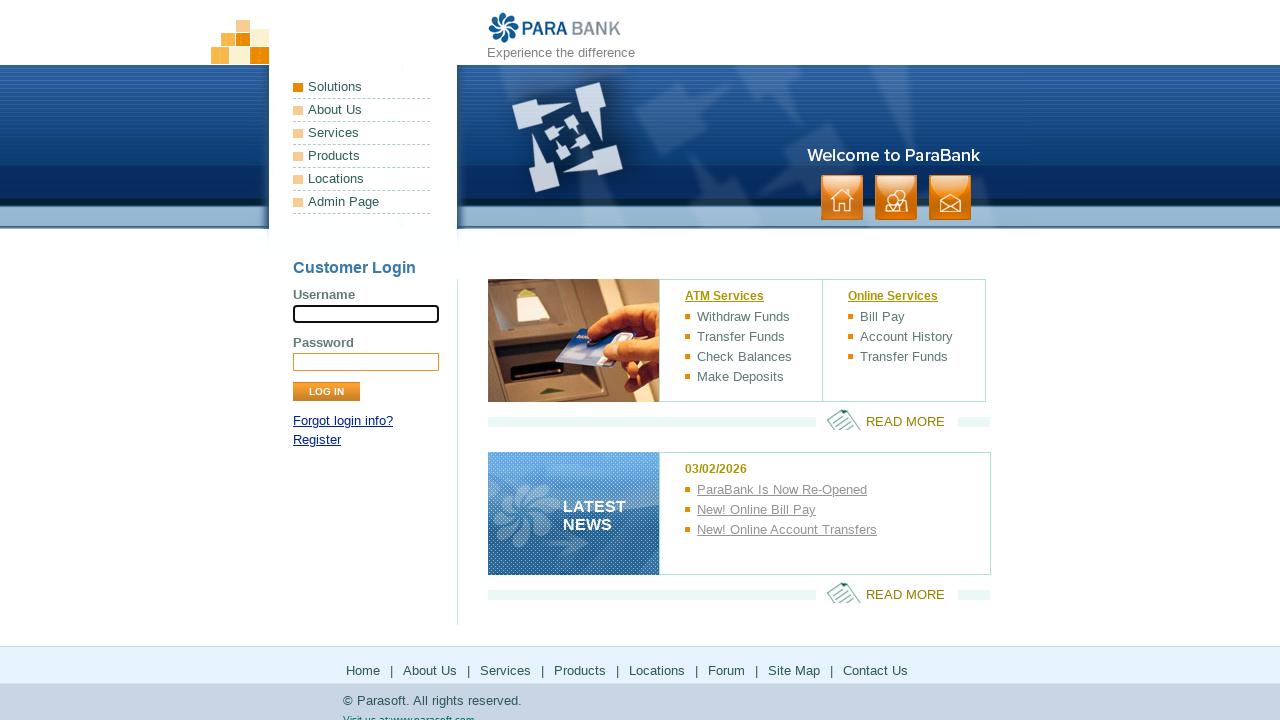

Verified application title is 'ParaBank | Welcome | Online Banking'
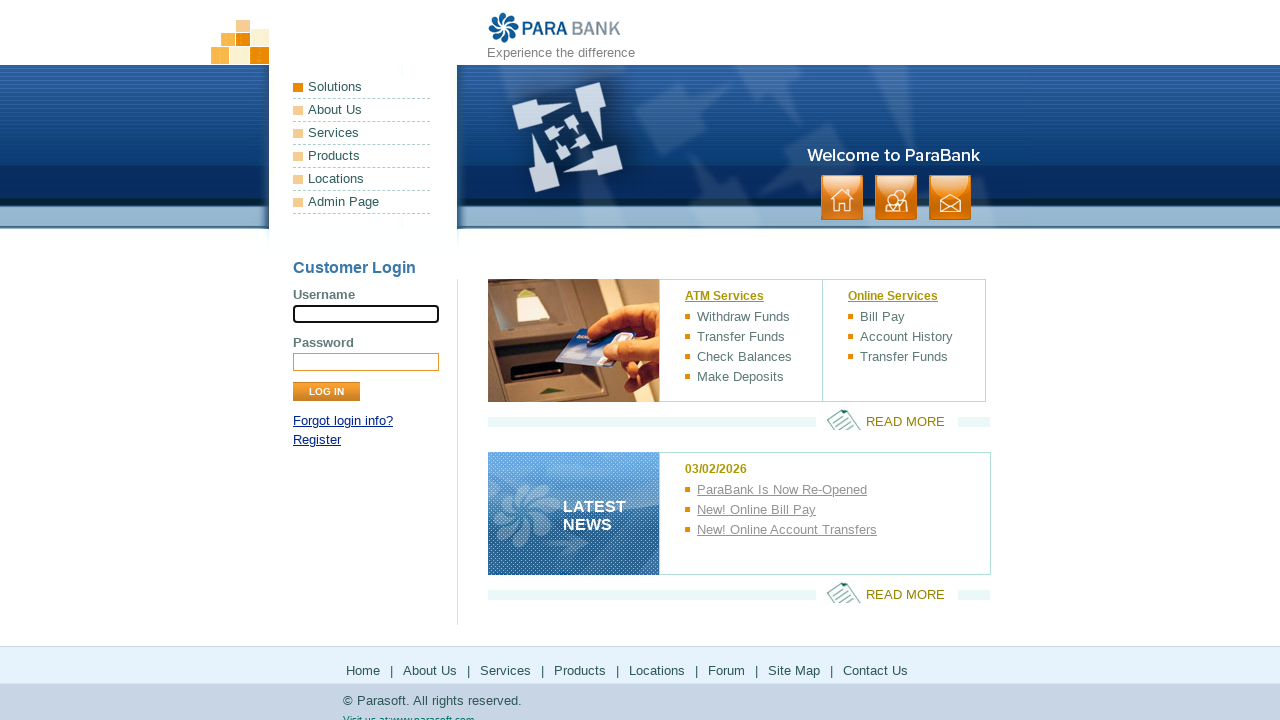

Verified logo is displayed
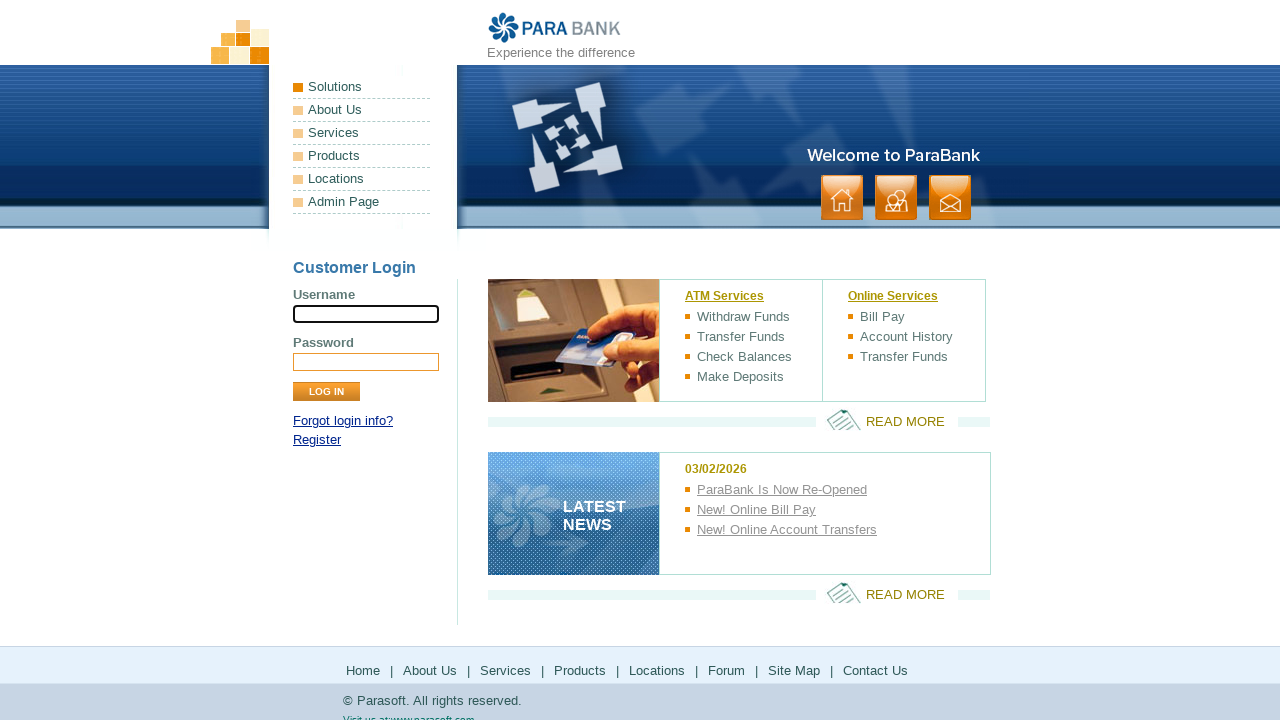

Verified caption text is 'Experience the difference'
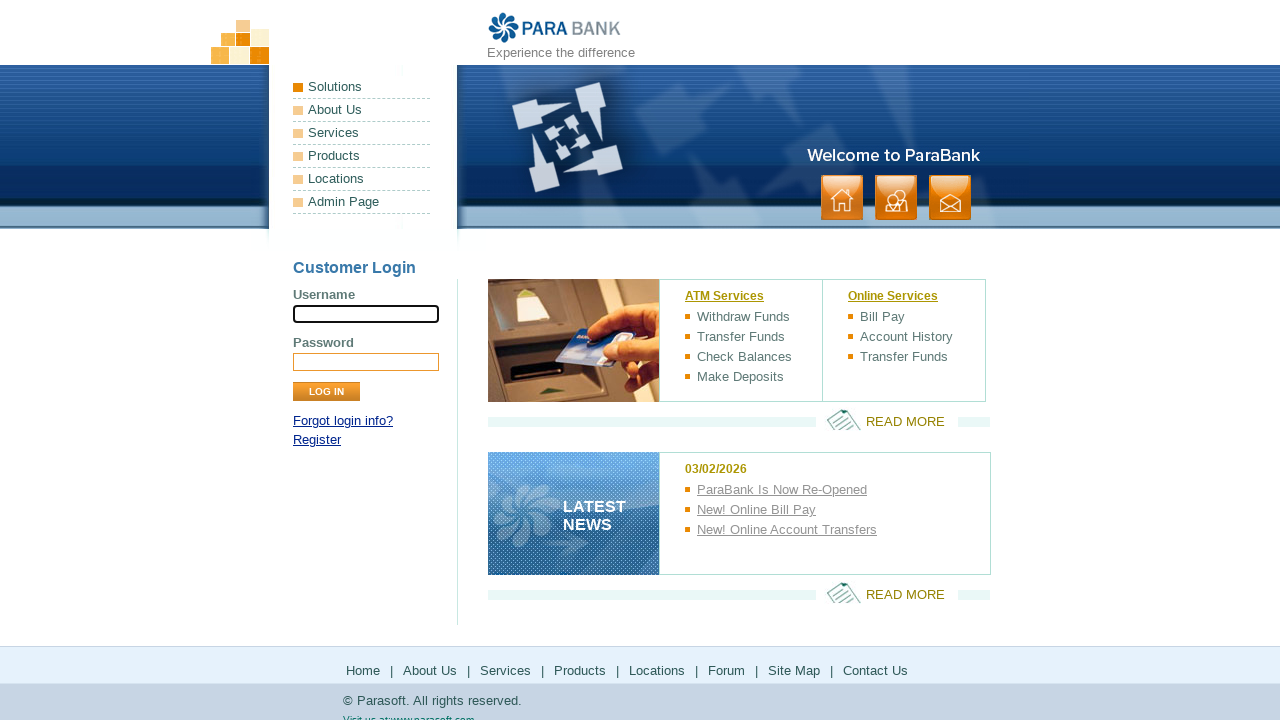

Cleared username field on xpath=//input[@name='username']
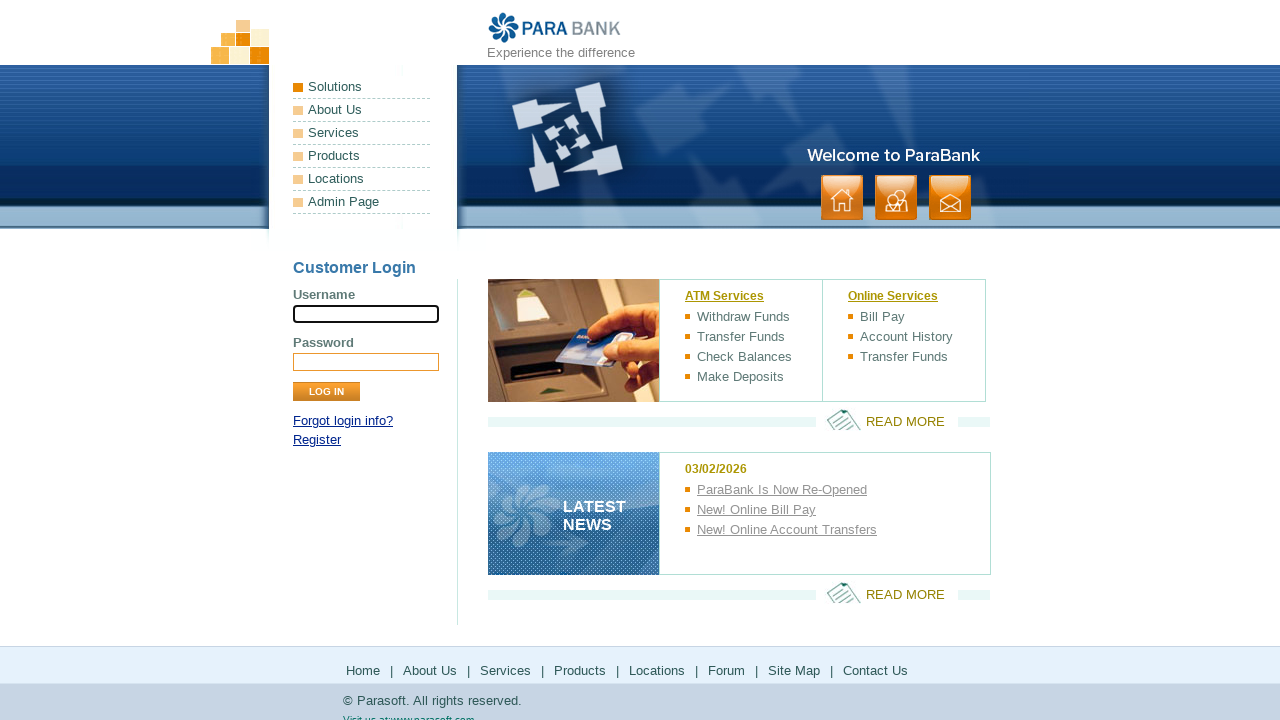

Filled username field with 'Invalid User' on xpath=//input[@name='username']
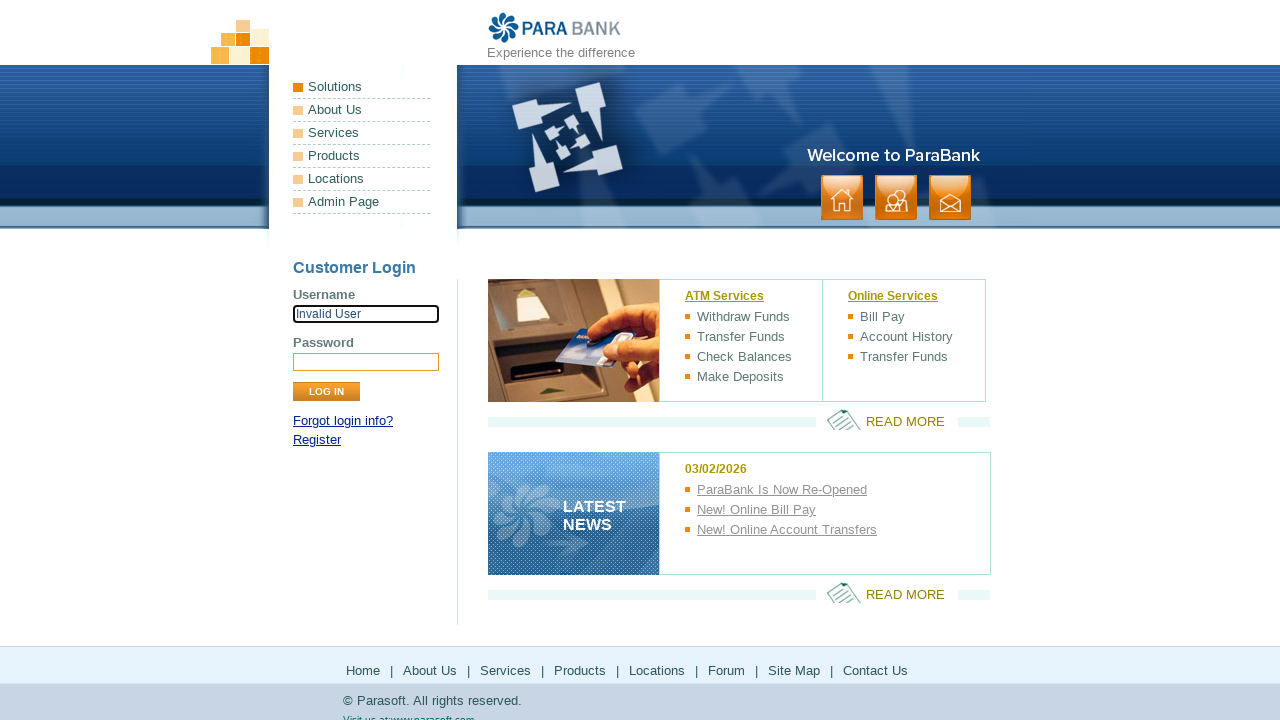

Cleared password field on xpath=//input[@name='password']
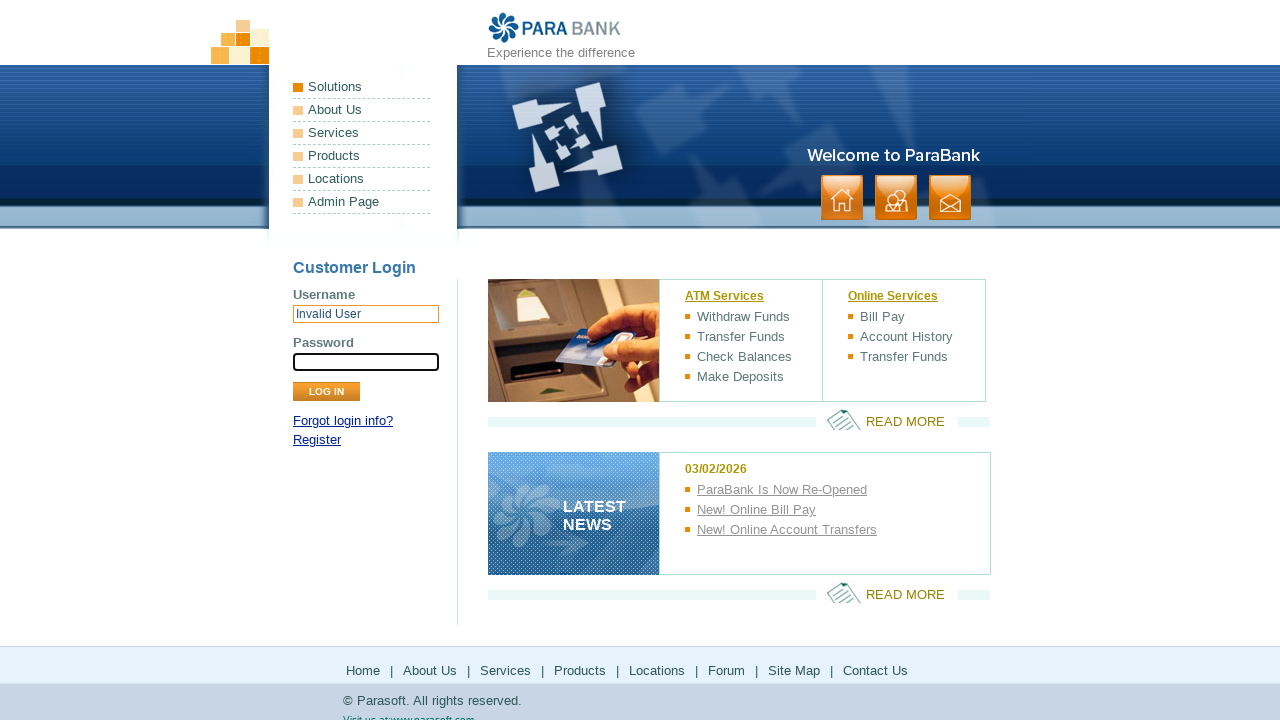

Clicked Login button with invalid credentials at (326, 392) on xpath=//input[@value='Log In']
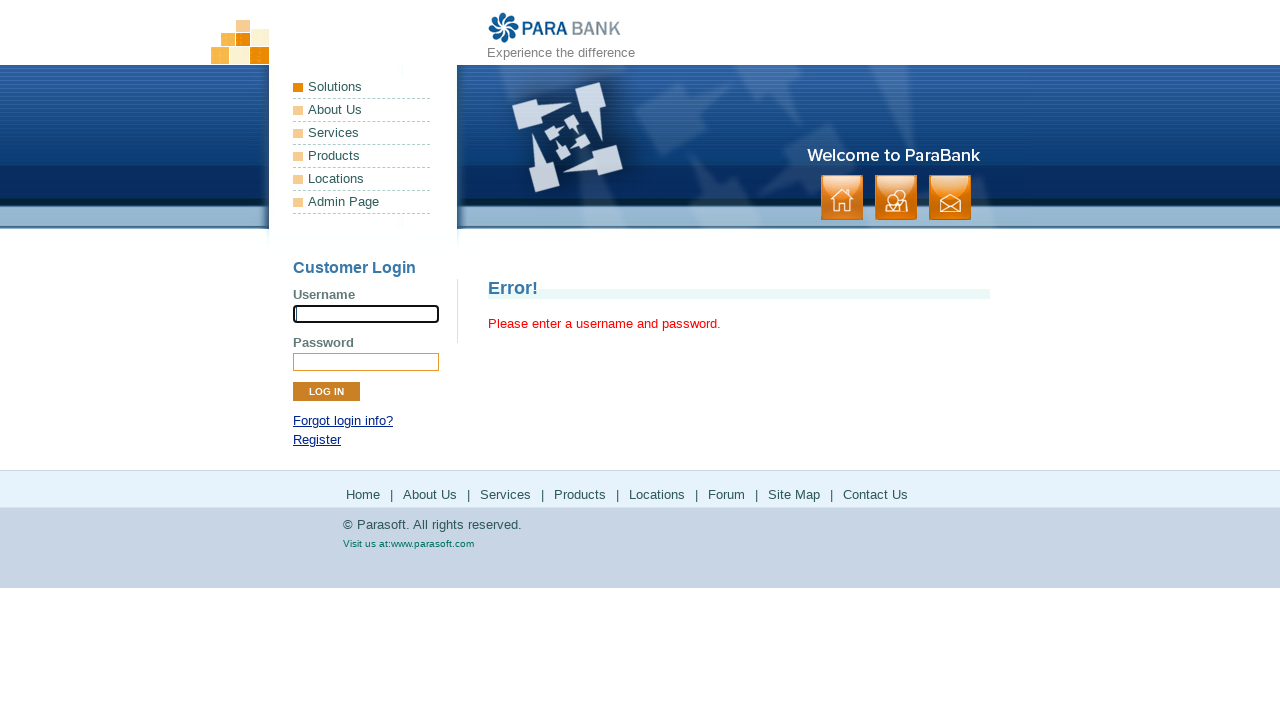

Error message appeared
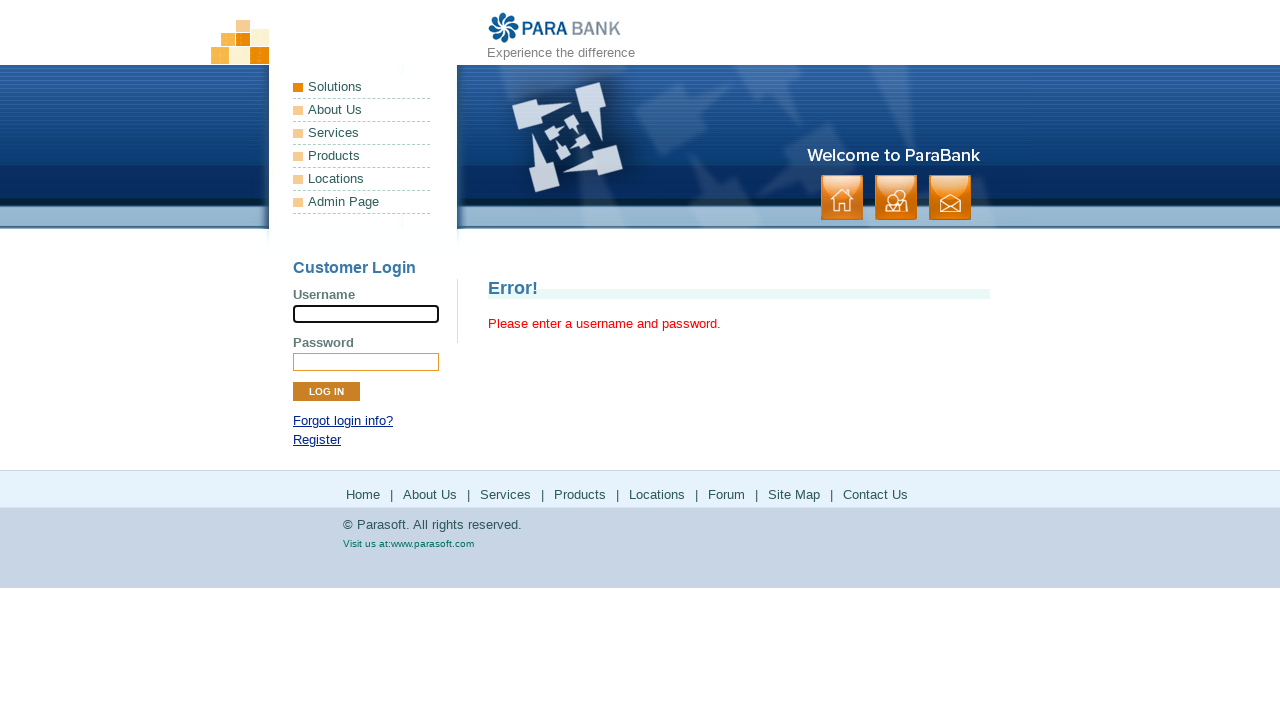

Verified error message: 'Please enter a username and password.'
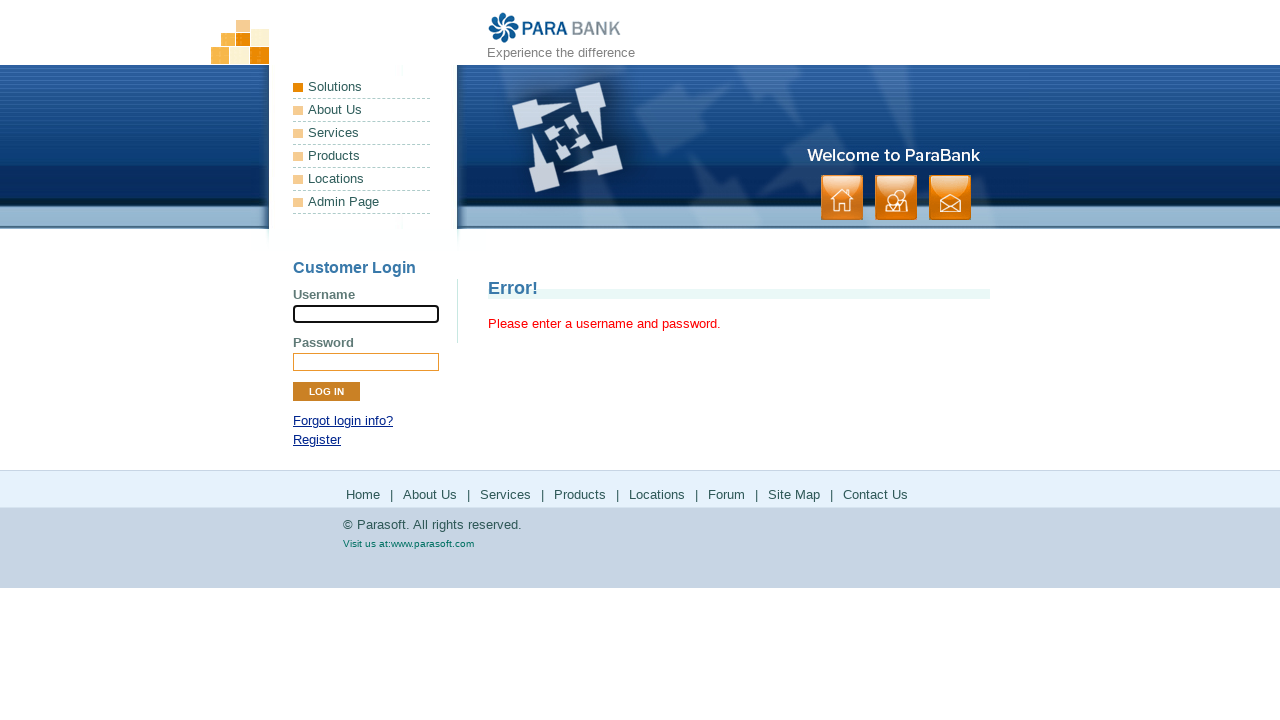

Clicked Admin Page link at (362, 202) on xpath=//a[text()='Admin Page']
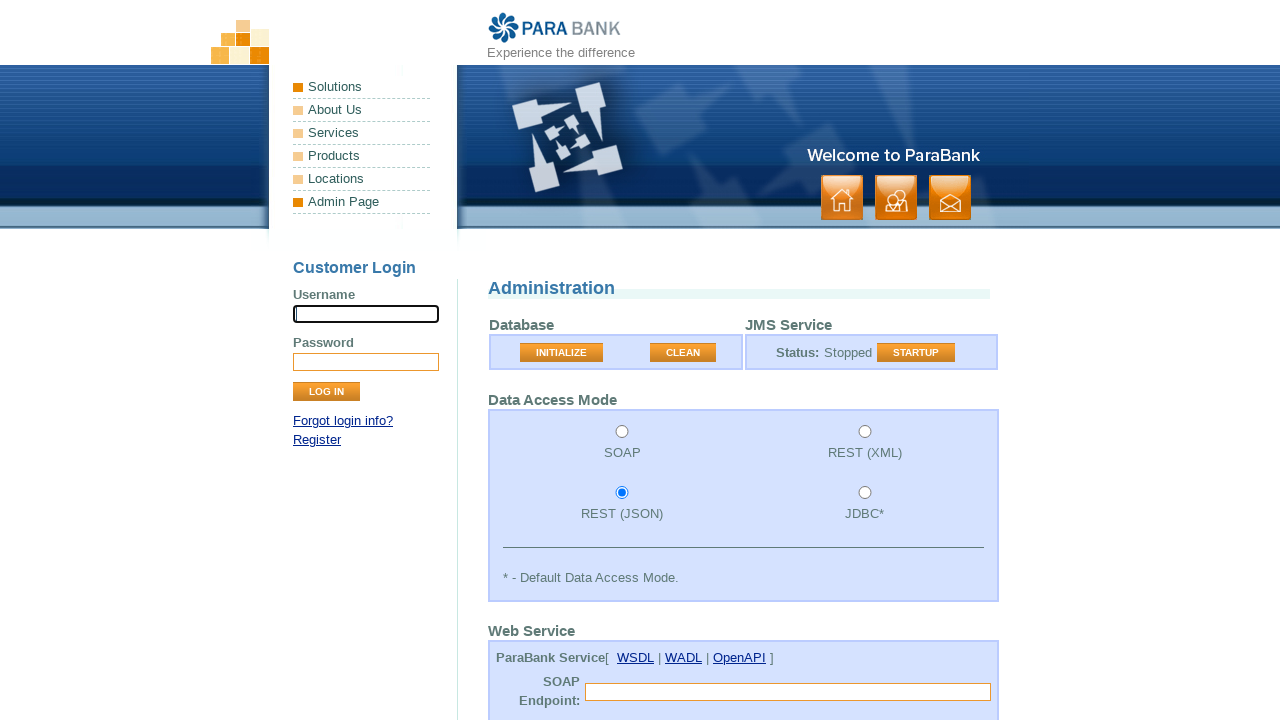

Admin page loaded with Administration heading
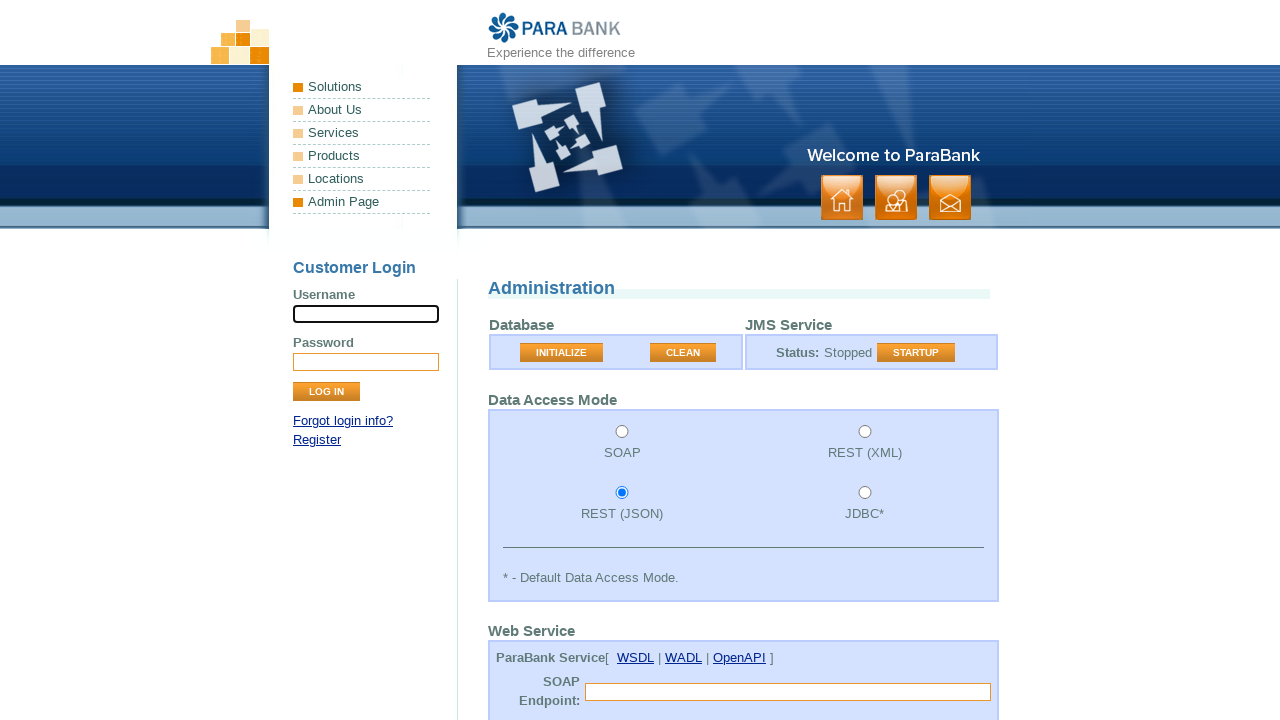

Selected Data Access Mode as 'SOAP' at (622, 432) on xpath=//input[@value='soap']
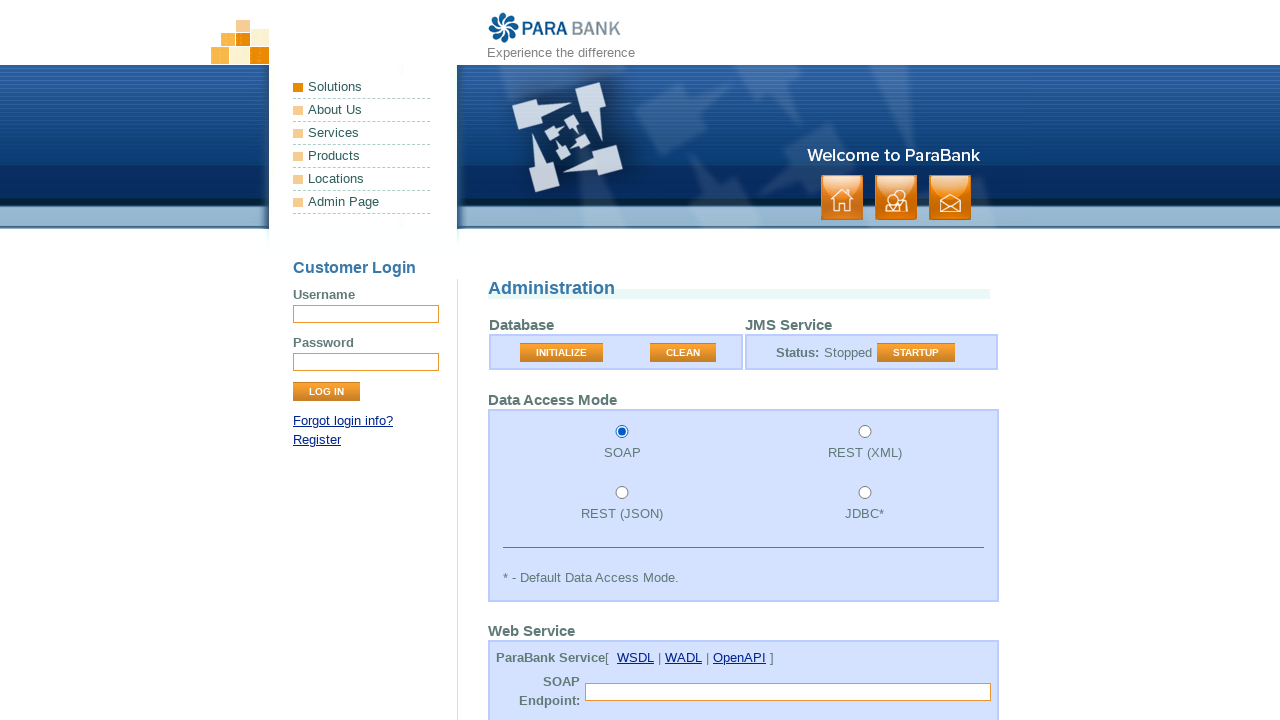

Scrolled to Loan Provider dropdown
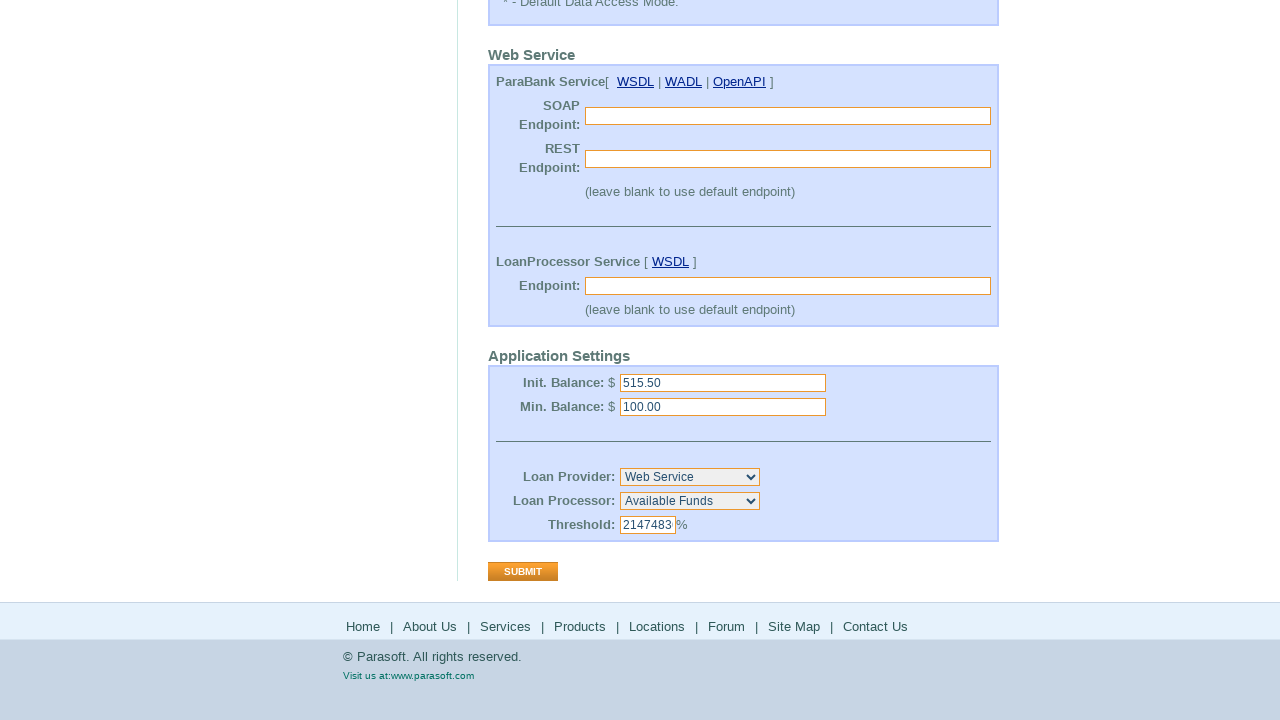

Selected Loan Provider as 'Web Service' on xpath=//select[@name='loanProvider']
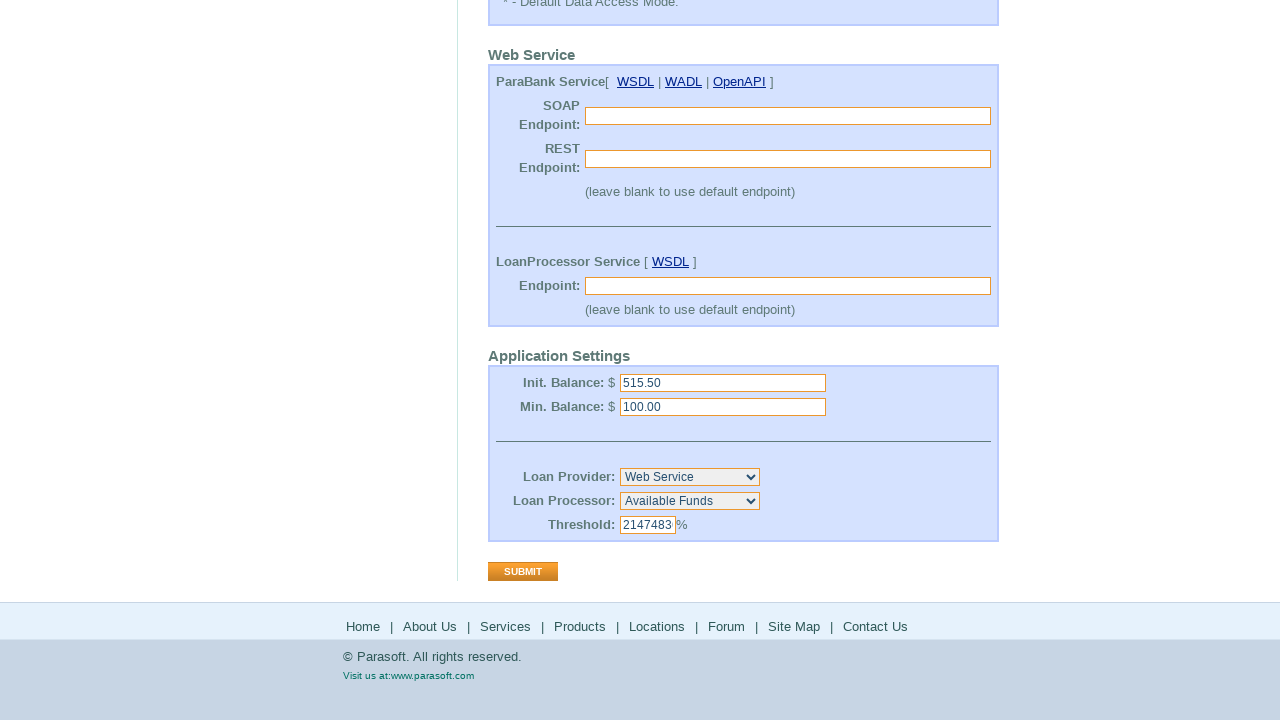

Clicked Submit button on Admin page at (523, 572) on xpath=//input[@value='Submit']
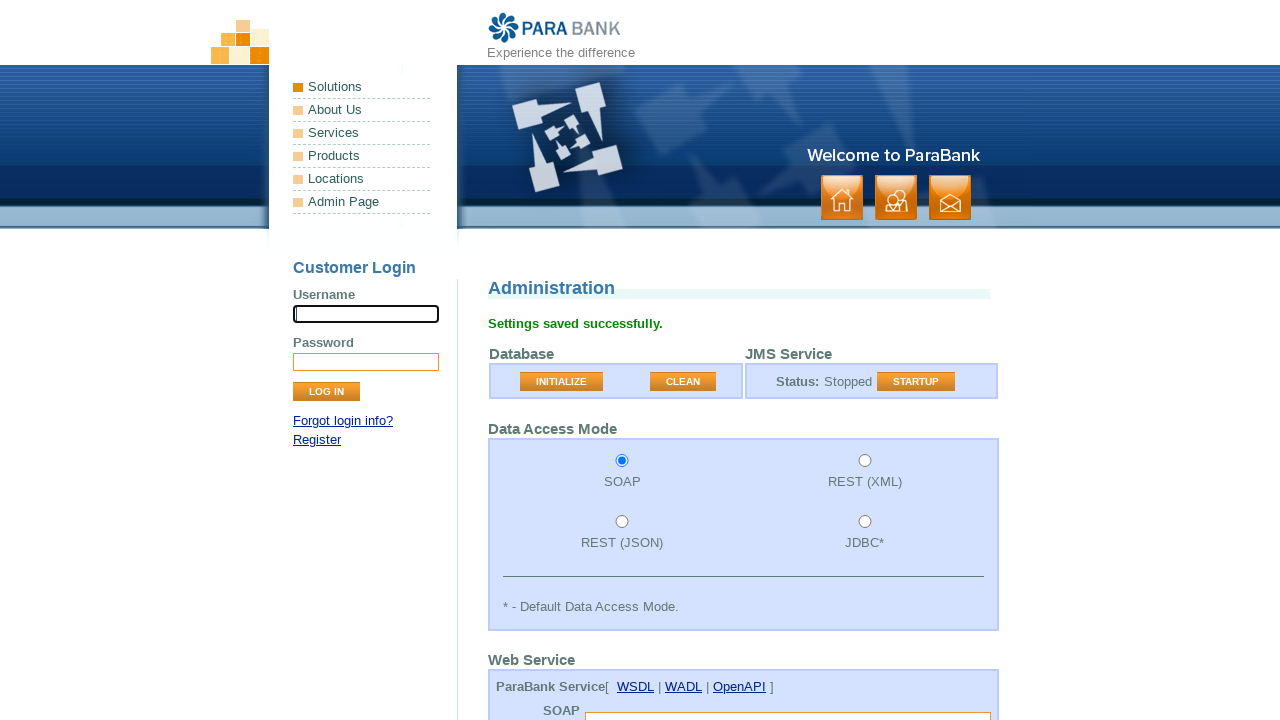

Admin settings saved successfully
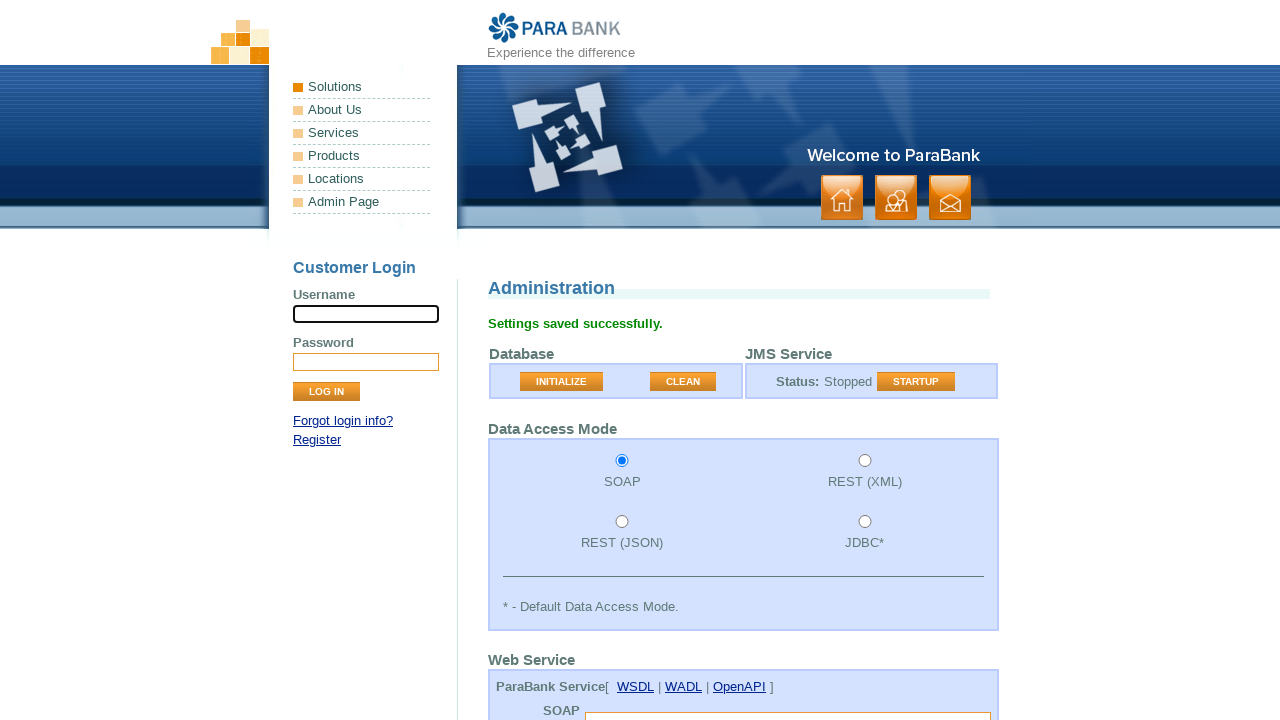

Clicked Services link in left menu at (362, 133) on xpath=//ul[@class='leftmenu']//a[text()='Services']
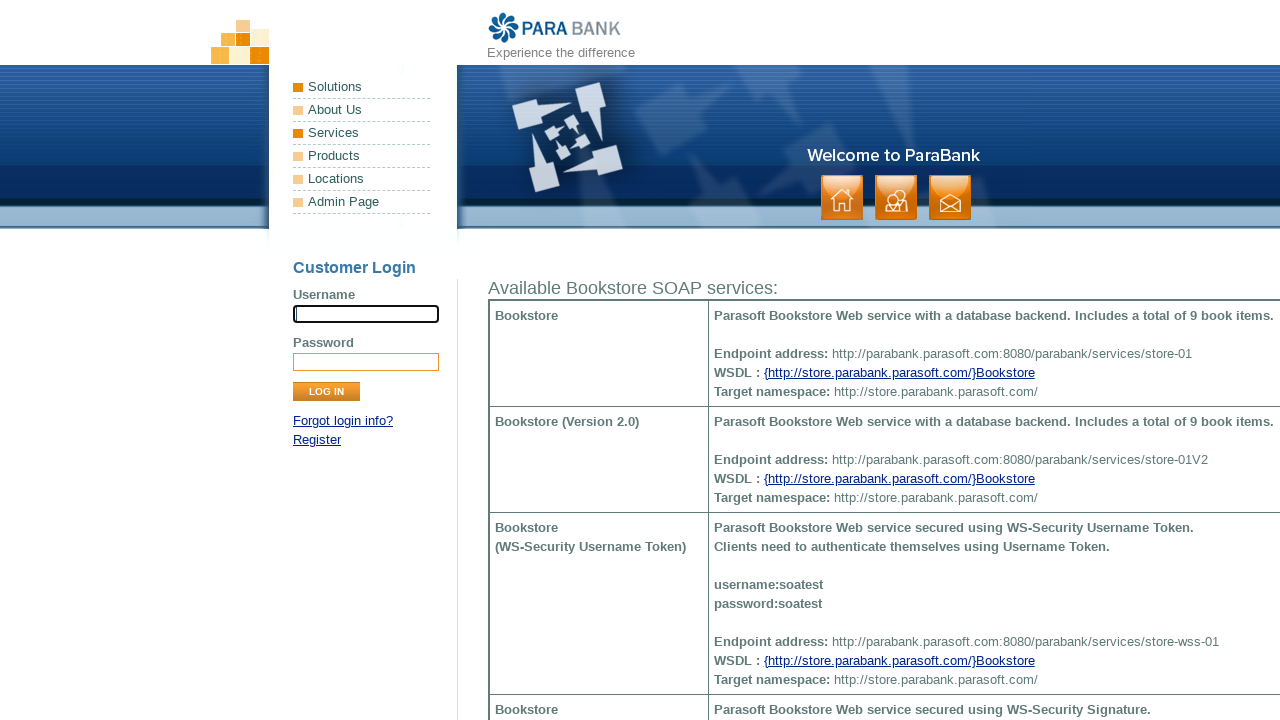

Services page loaded with Bookstore services section
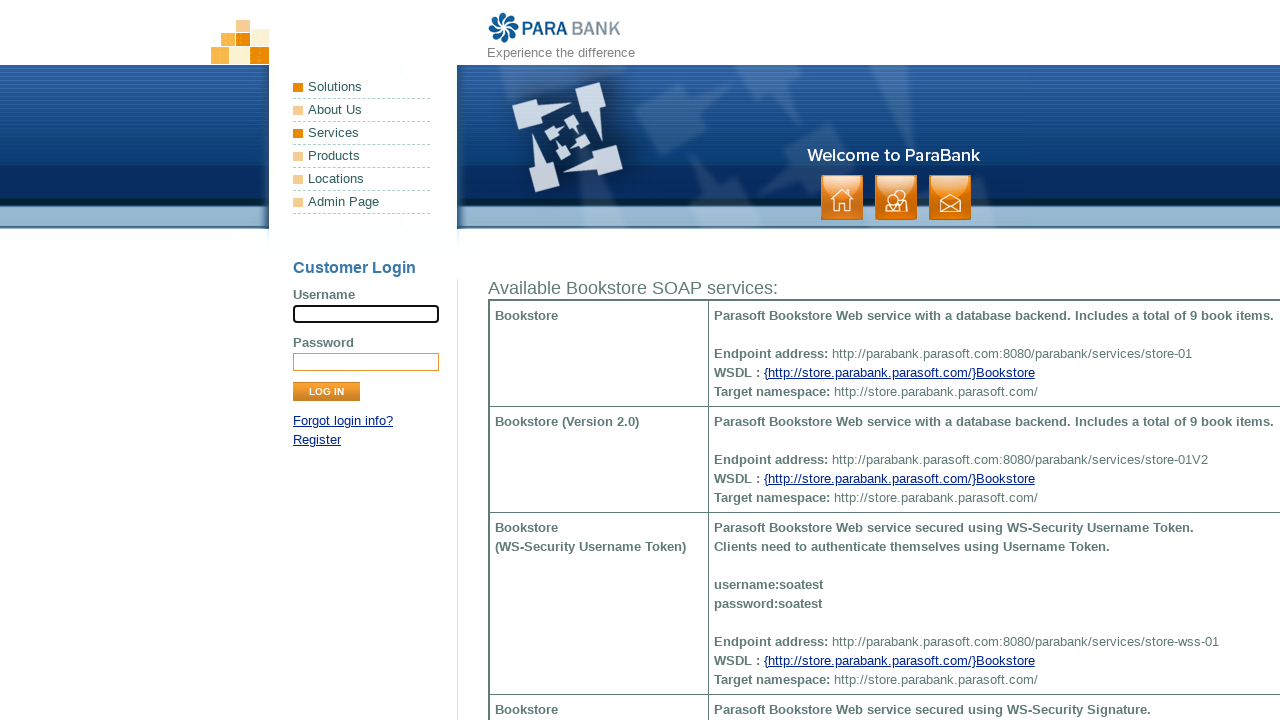

Scrolled to Bookstore services section
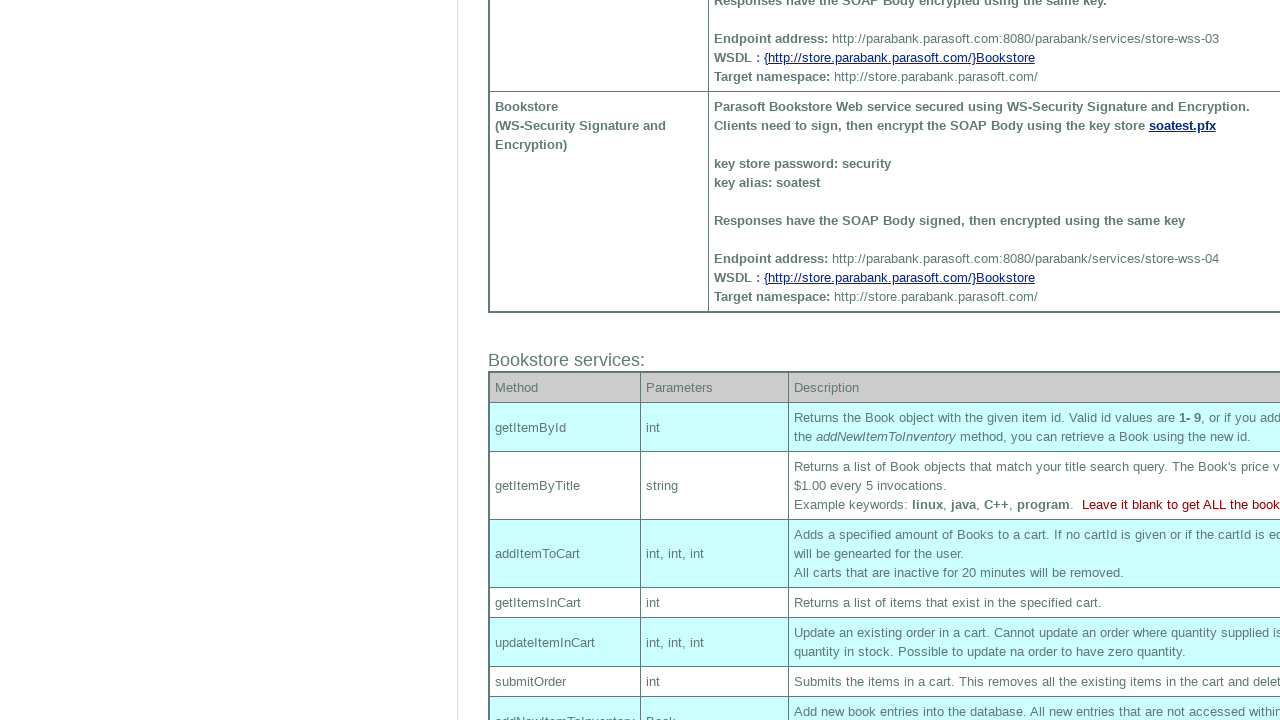

Verified Bookstore services table is present with data rows
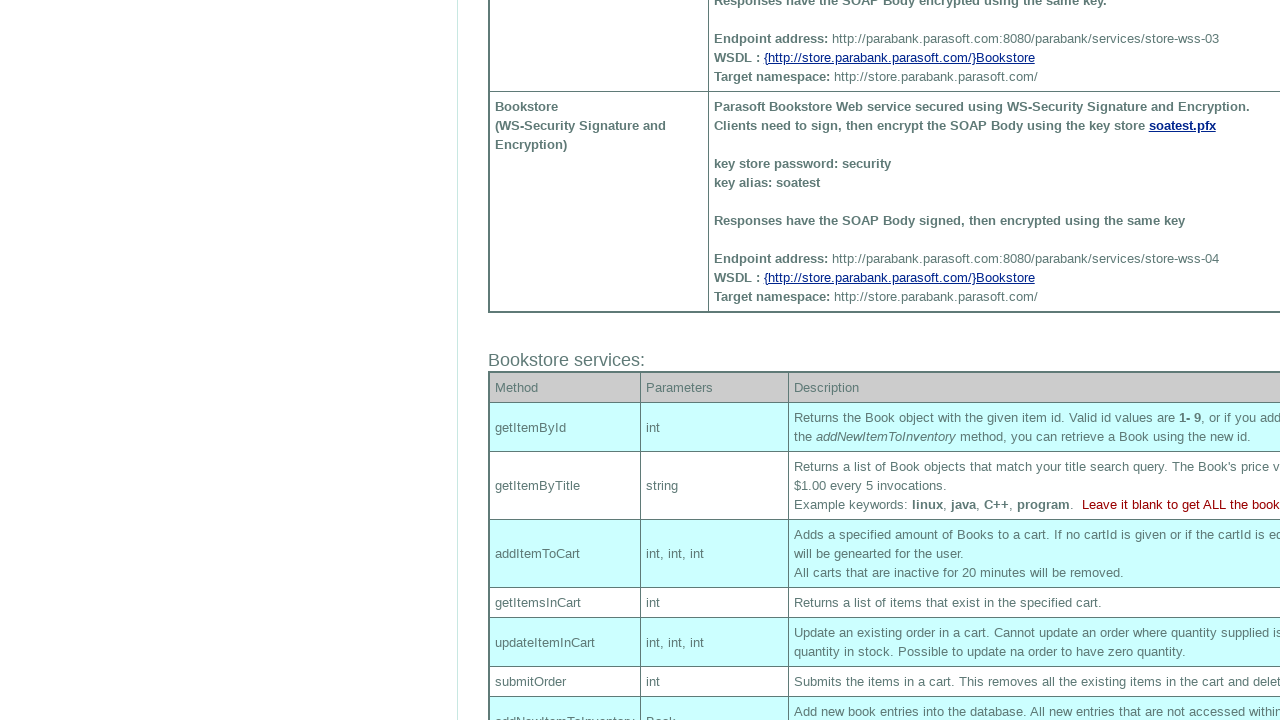

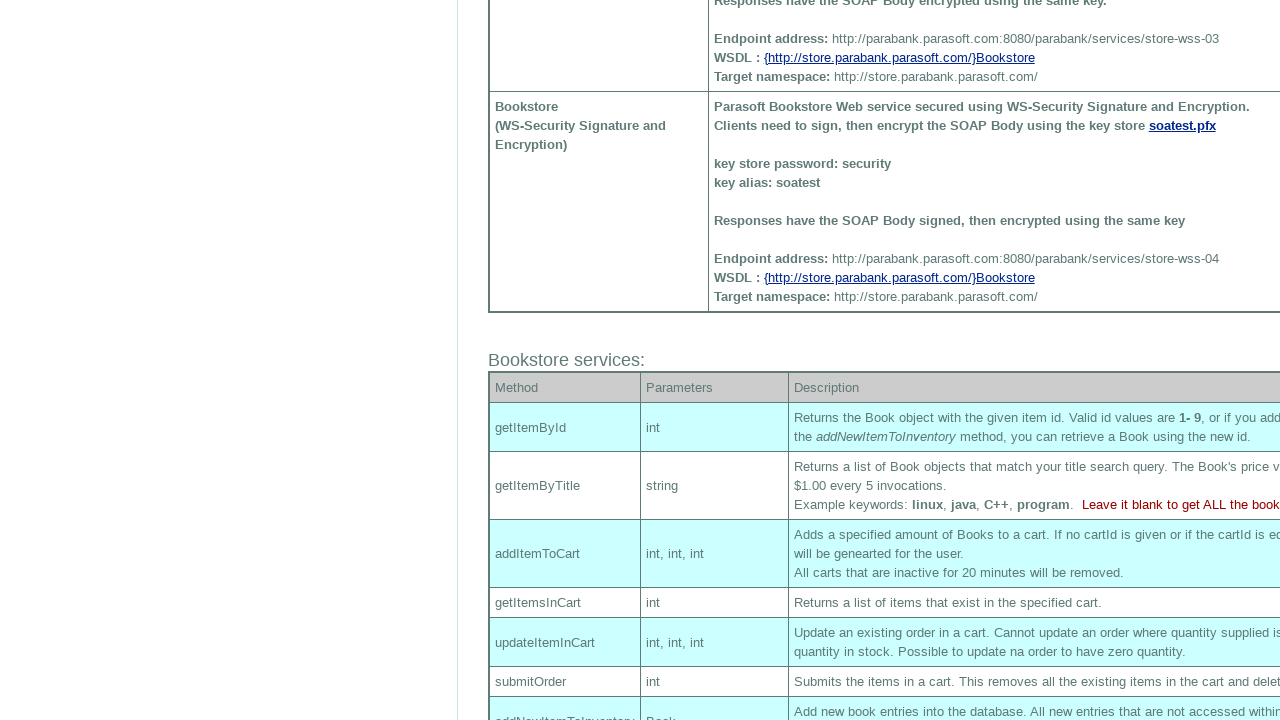